Navigates to inputs page, clicks the Home link, and verifies the page title changes to "Practice"

Starting URL: https://practice.cydeo.com/inputs

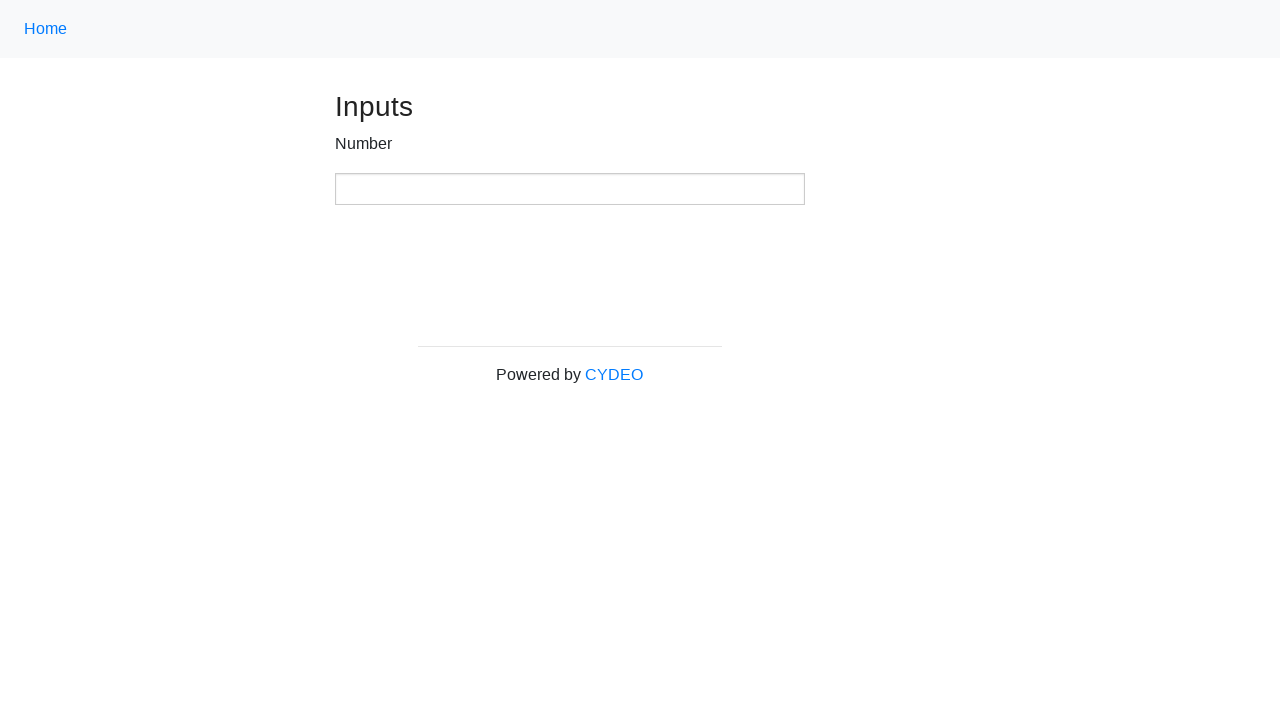

Clicked Home link using class selector '.nav-link' at (46, 29) on .nav-link
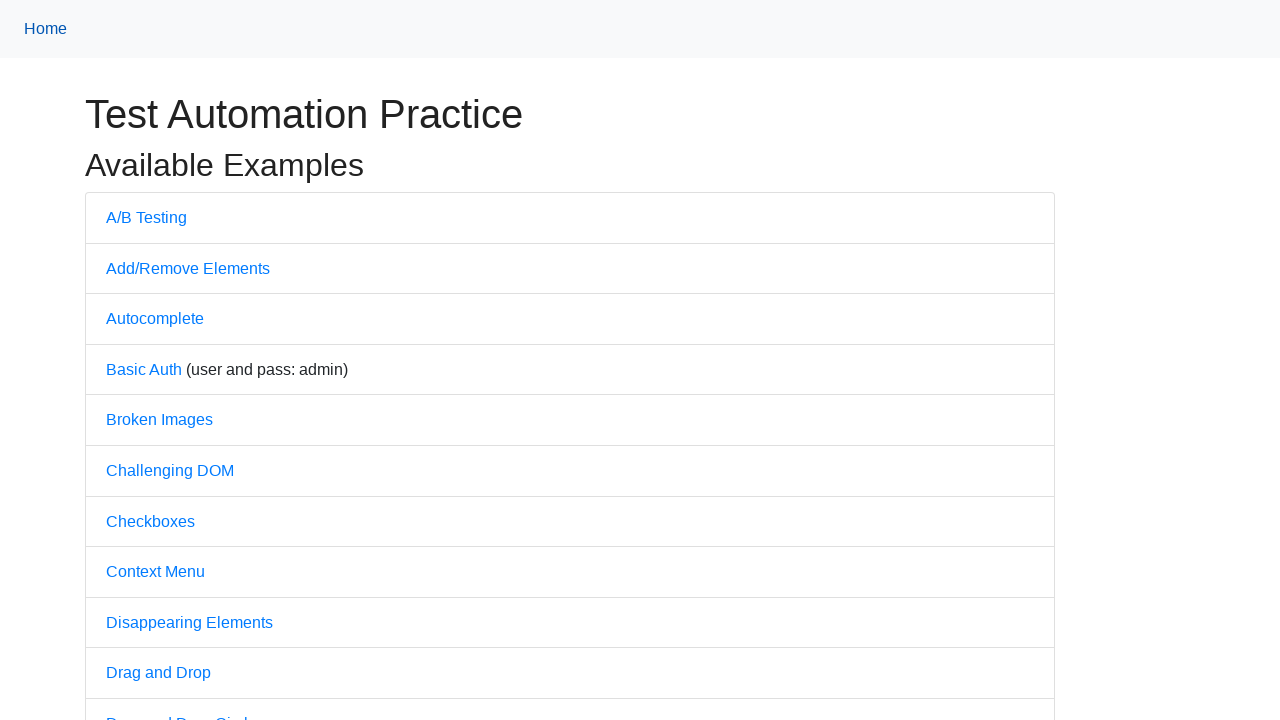

Verified page title is 'Practice'
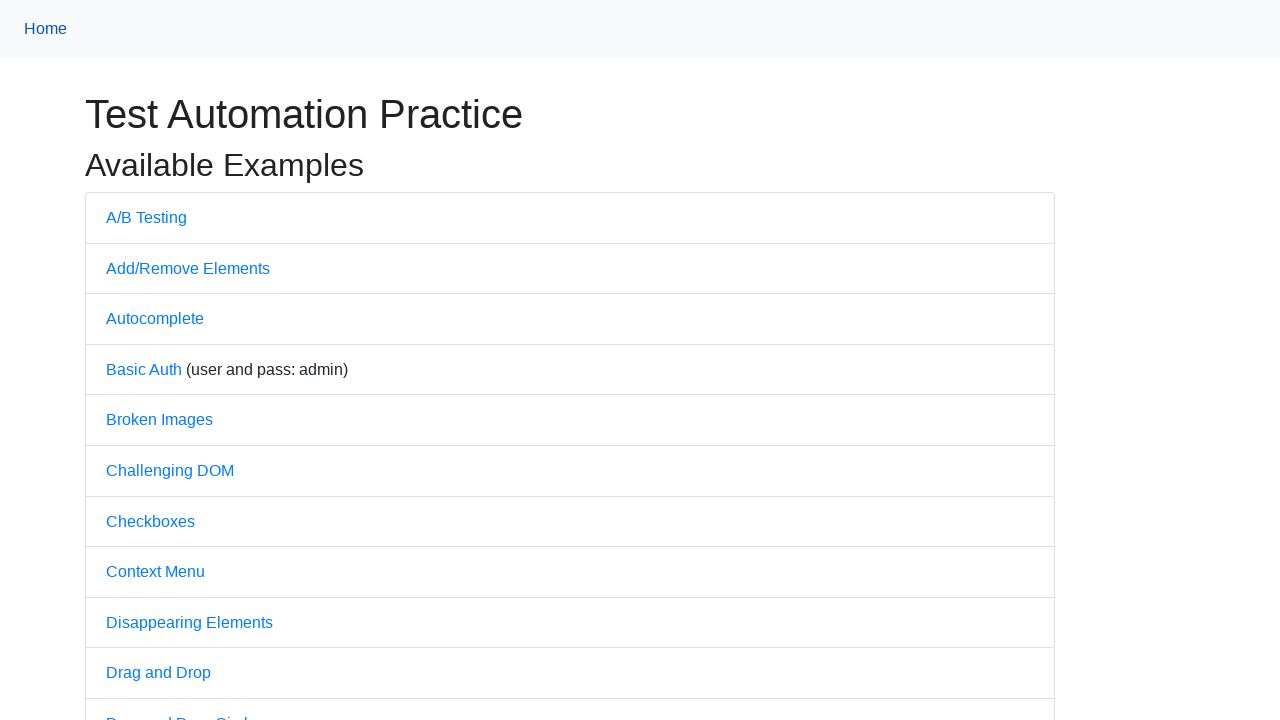

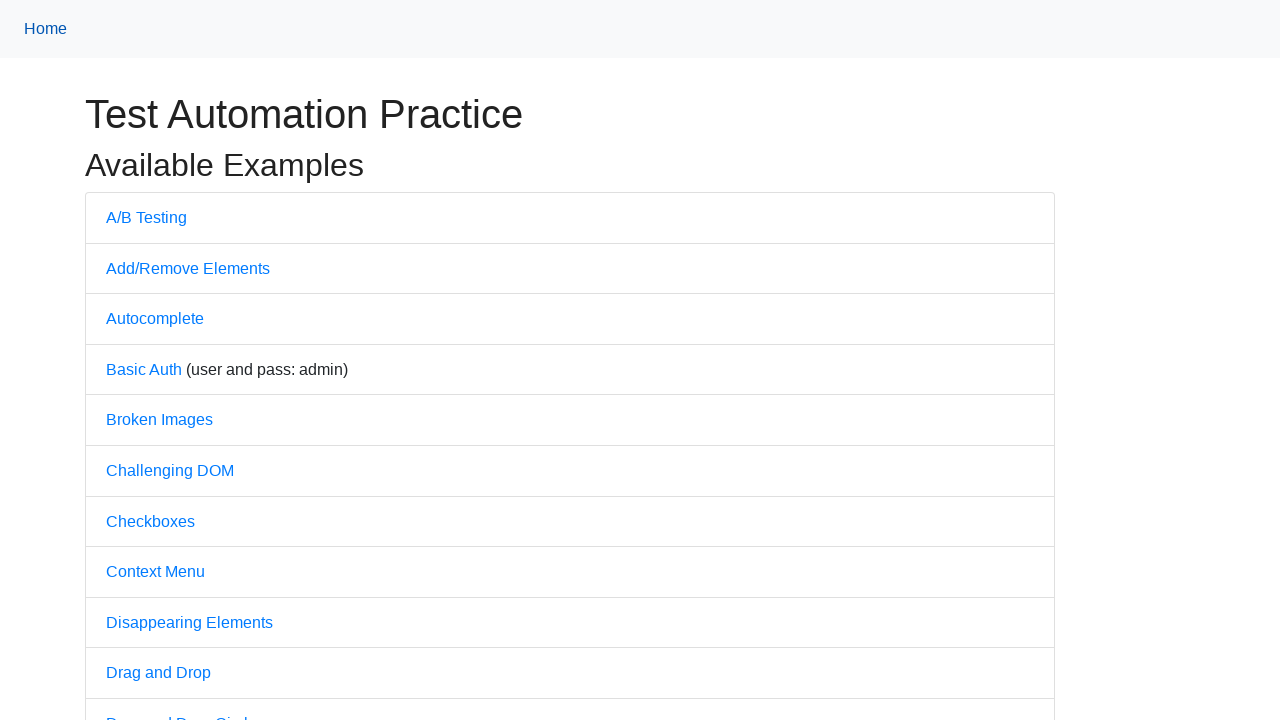